Navigates to a test automation practice website and verifies the page title matches the expected value

Starting URL: https://testautomationpractice.blogspot.com/

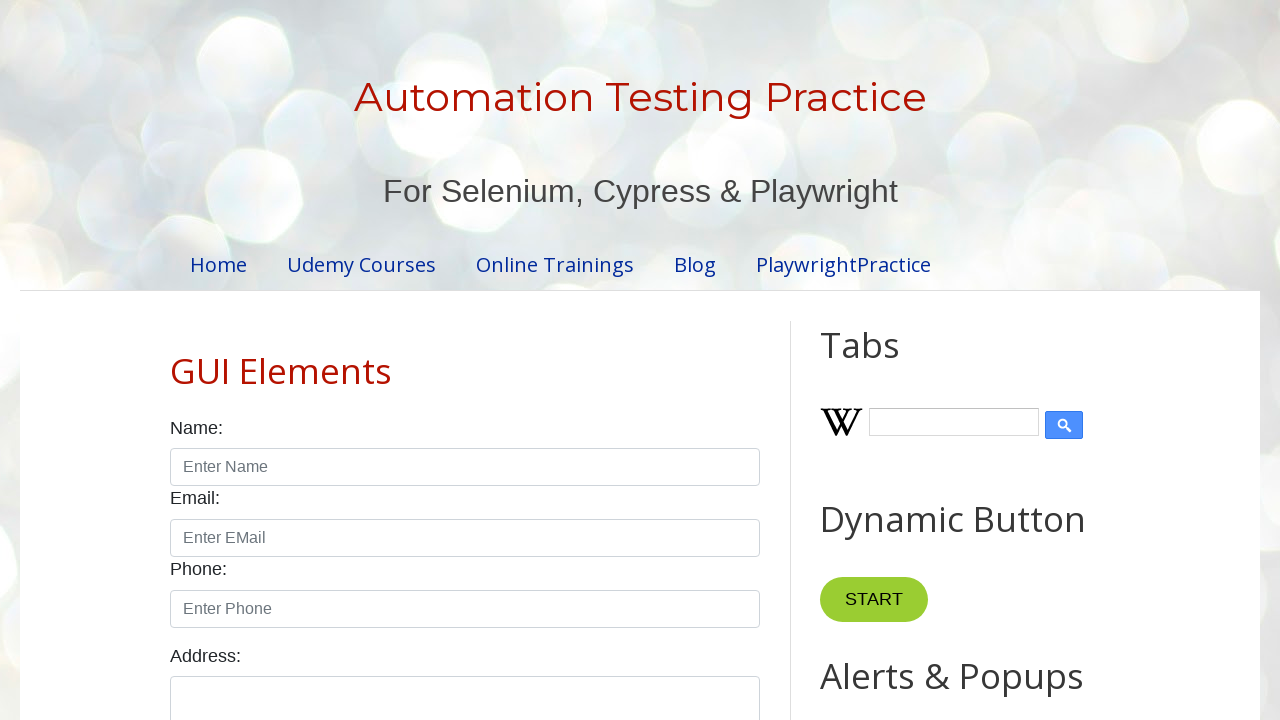

Navigated to test automation practice website
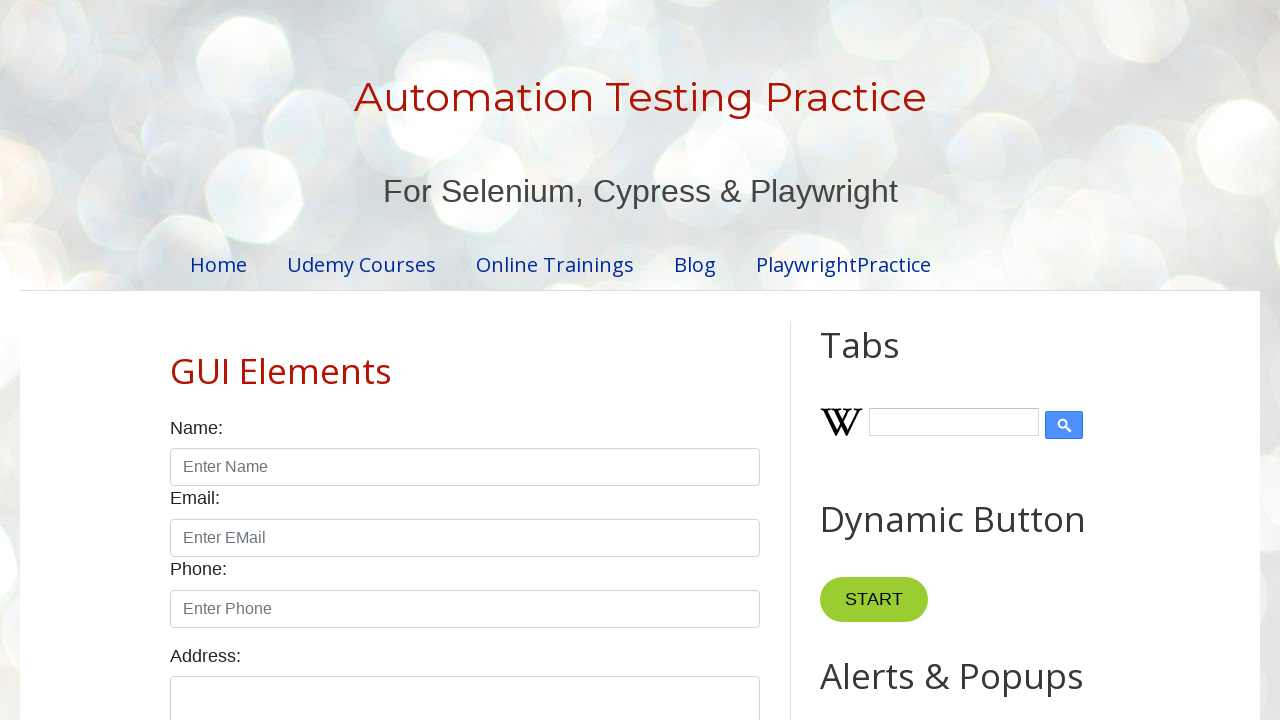

Retrieved page title
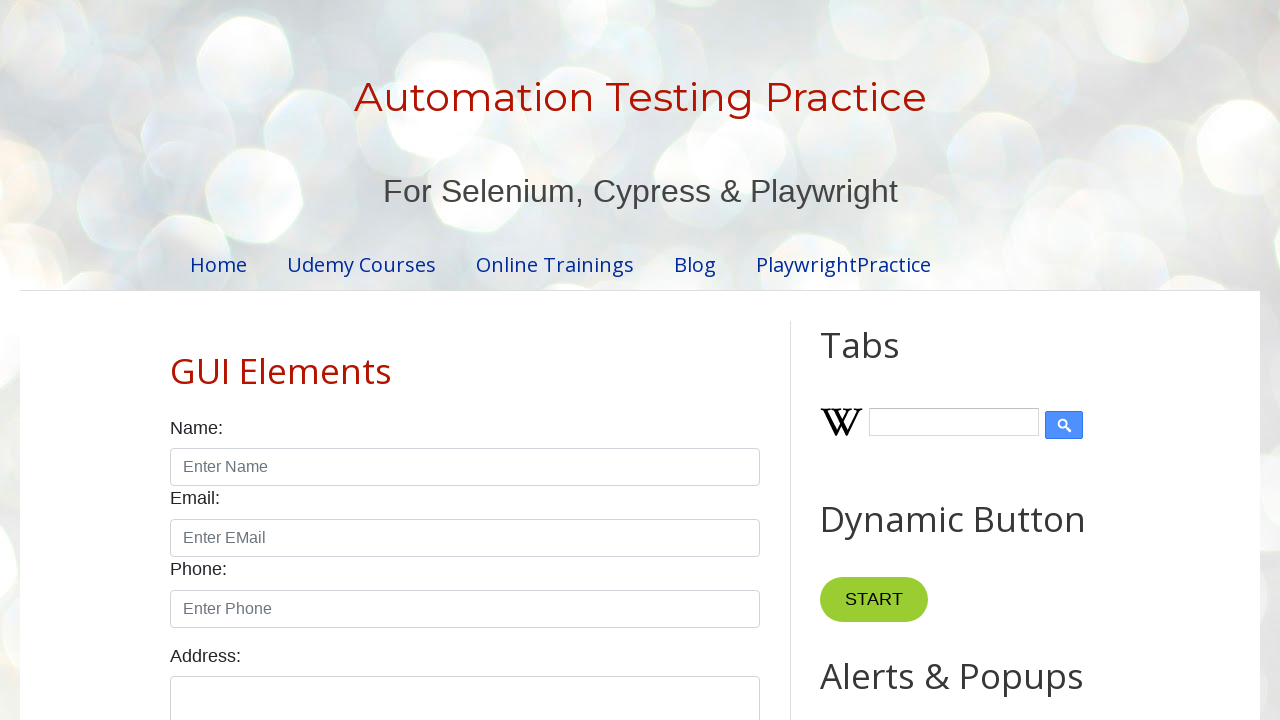

Verified page title matches expected value: 'Automation Testing Practice'
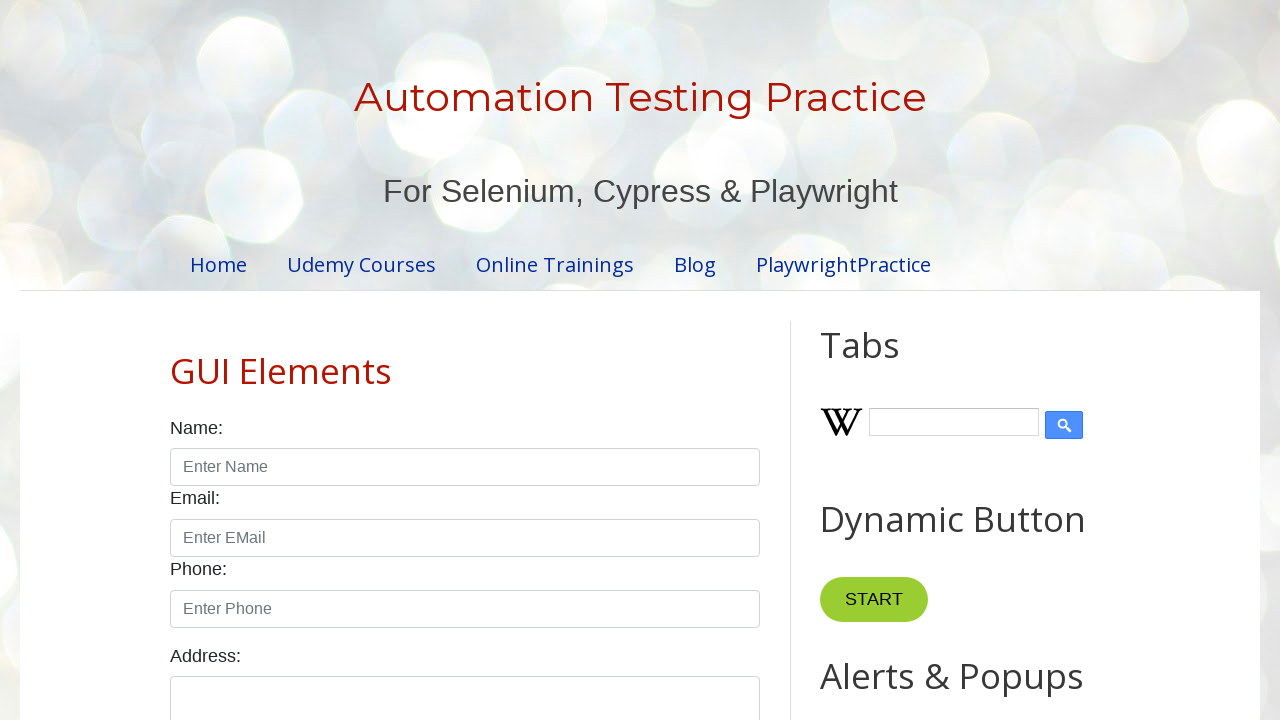

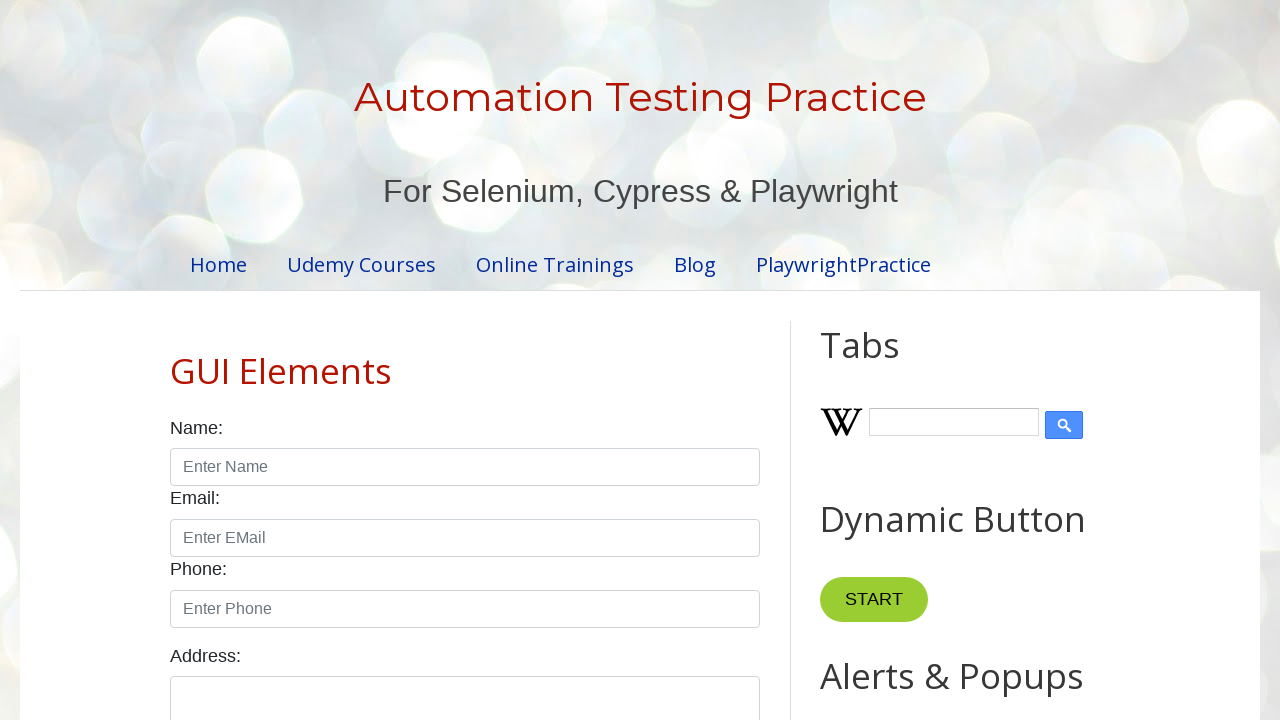